Navigates to a stock instrument page on Investing.com and waits for the price element to load.

Starting URL: https://pl.investing.com/equities/apple-computer-inc

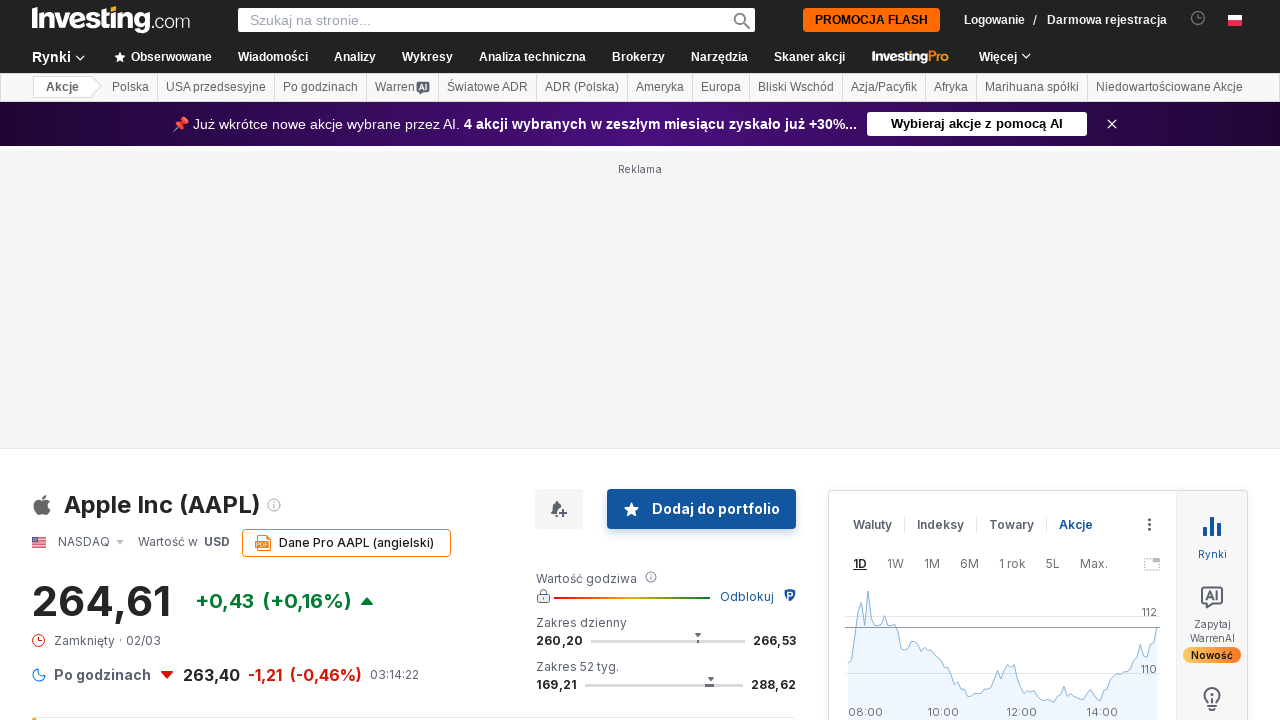

Navigated to Apple stock instrument page on Investing.com
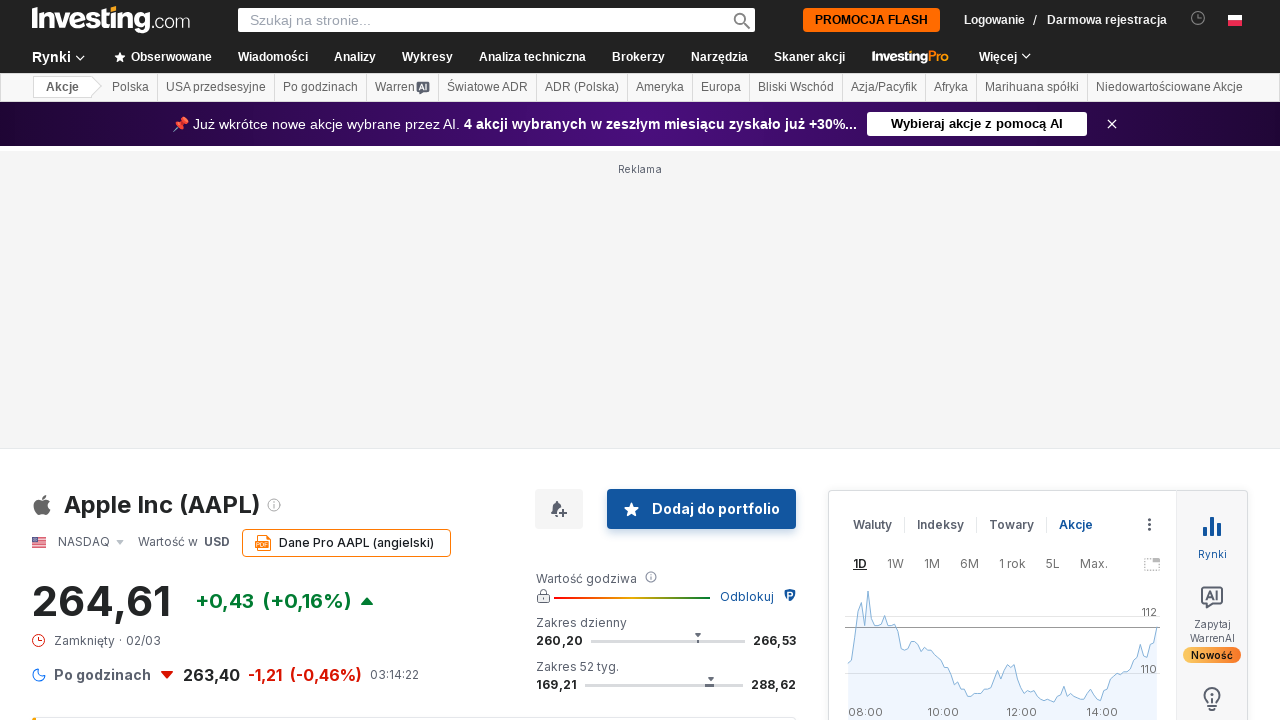

Price element loaded on the page
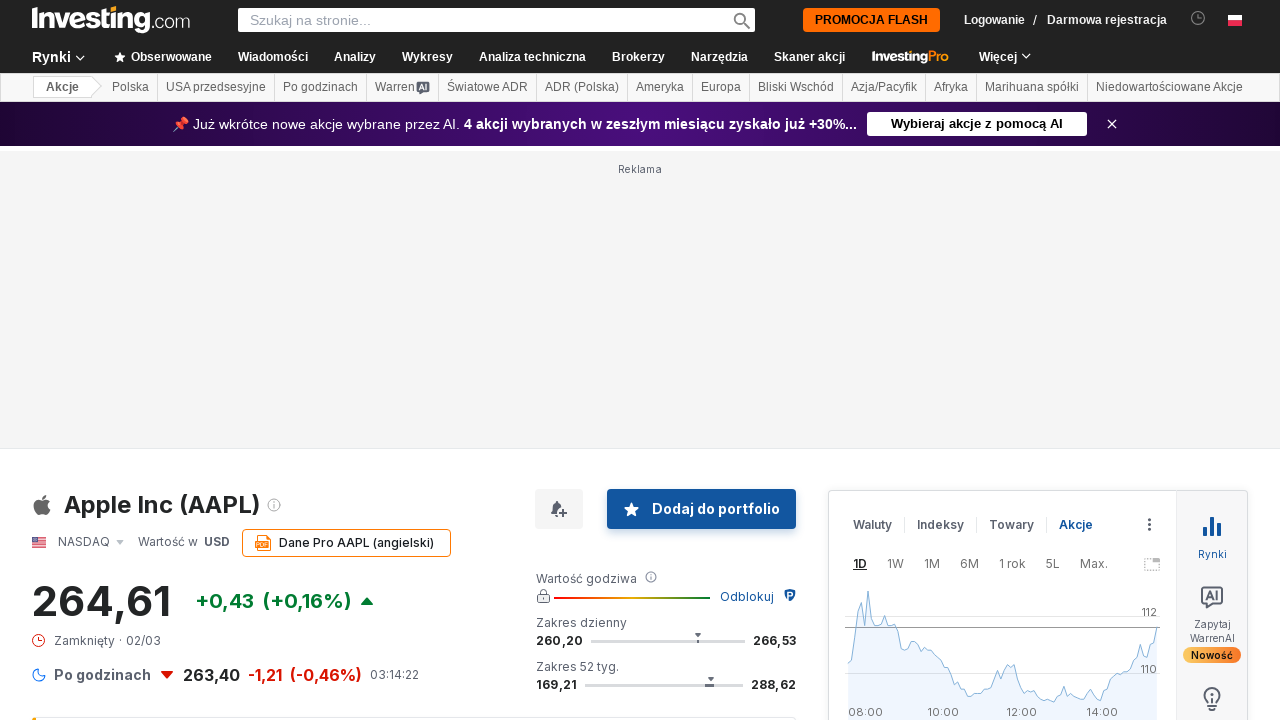

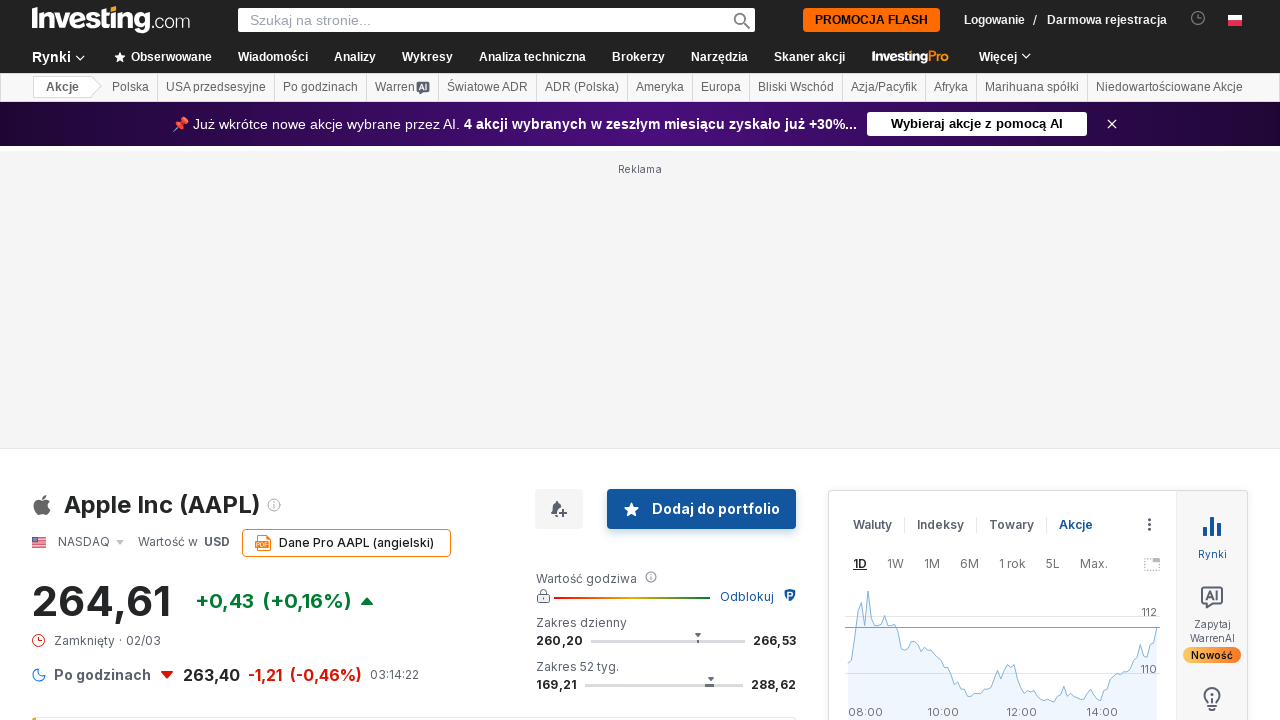